Tests selecting an option from a dropdown menu using the value attribute, selecting the option with value "10".

Starting URL: https://practice.expandtesting.com/dropdown

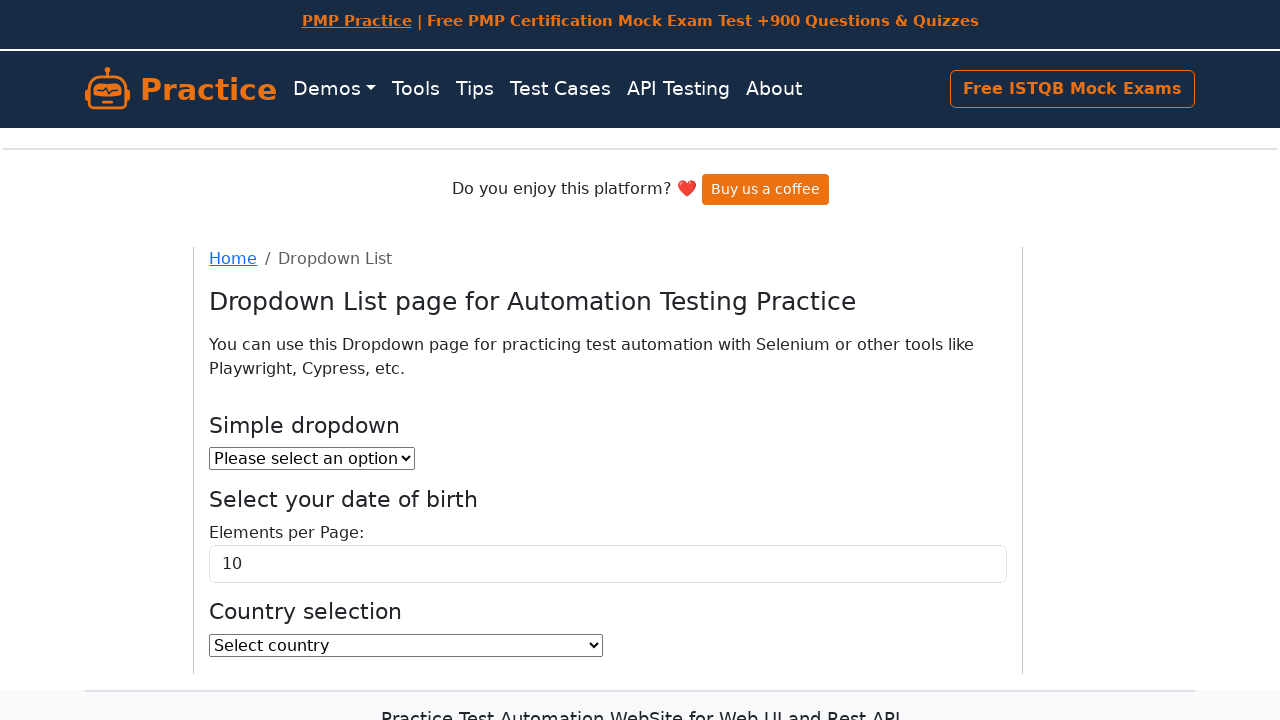

Selected option with value '10' from dropdown menu on #elementsPerPageSelect
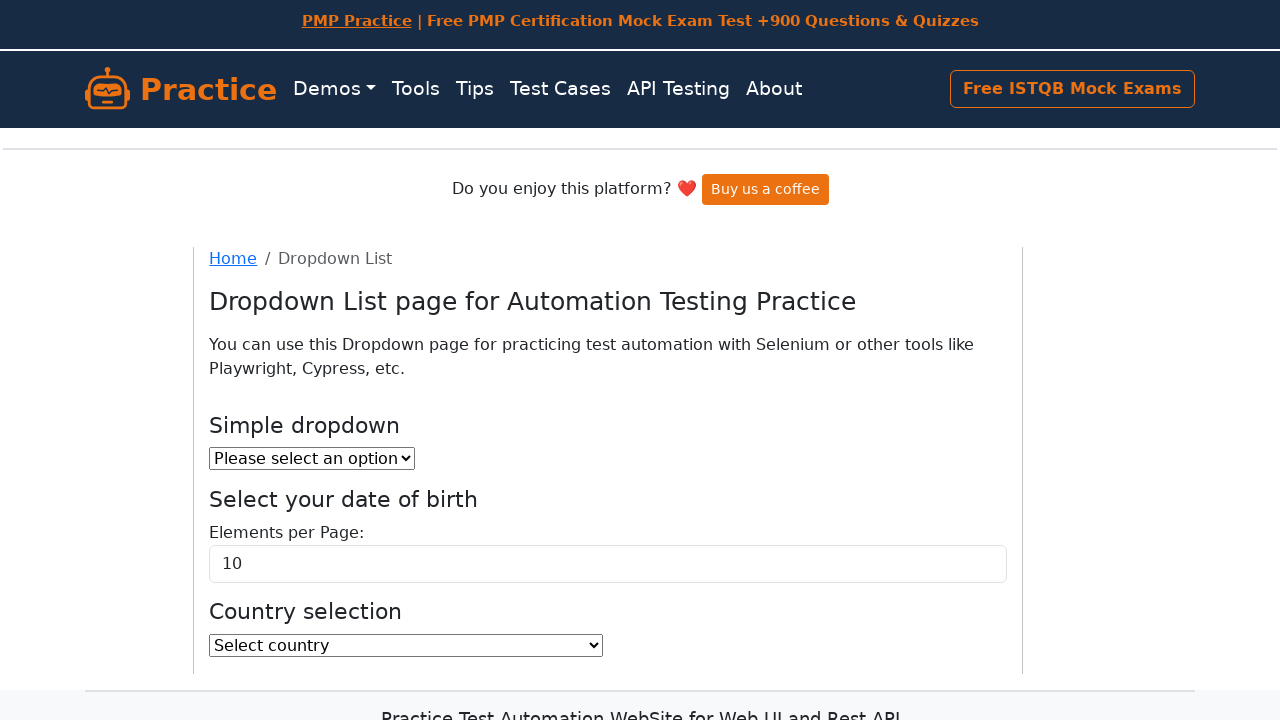

Retrieved selected value from dropdown
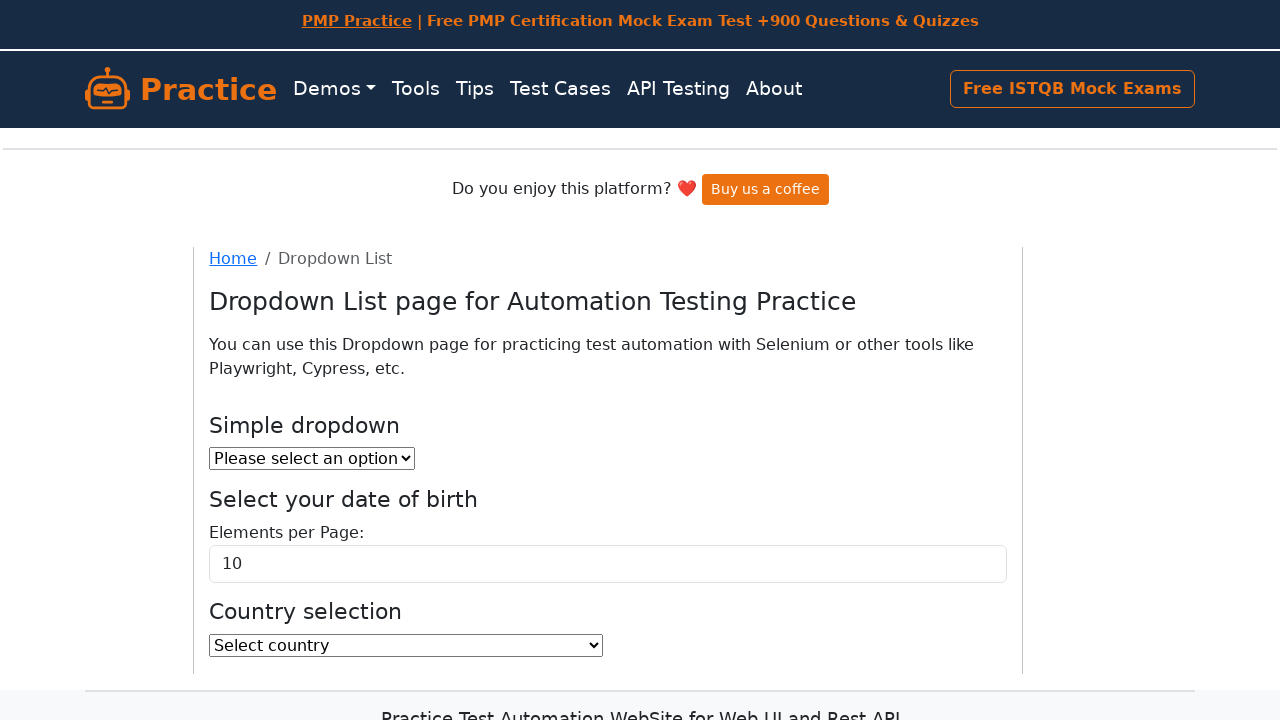

Verified selected value is '10'
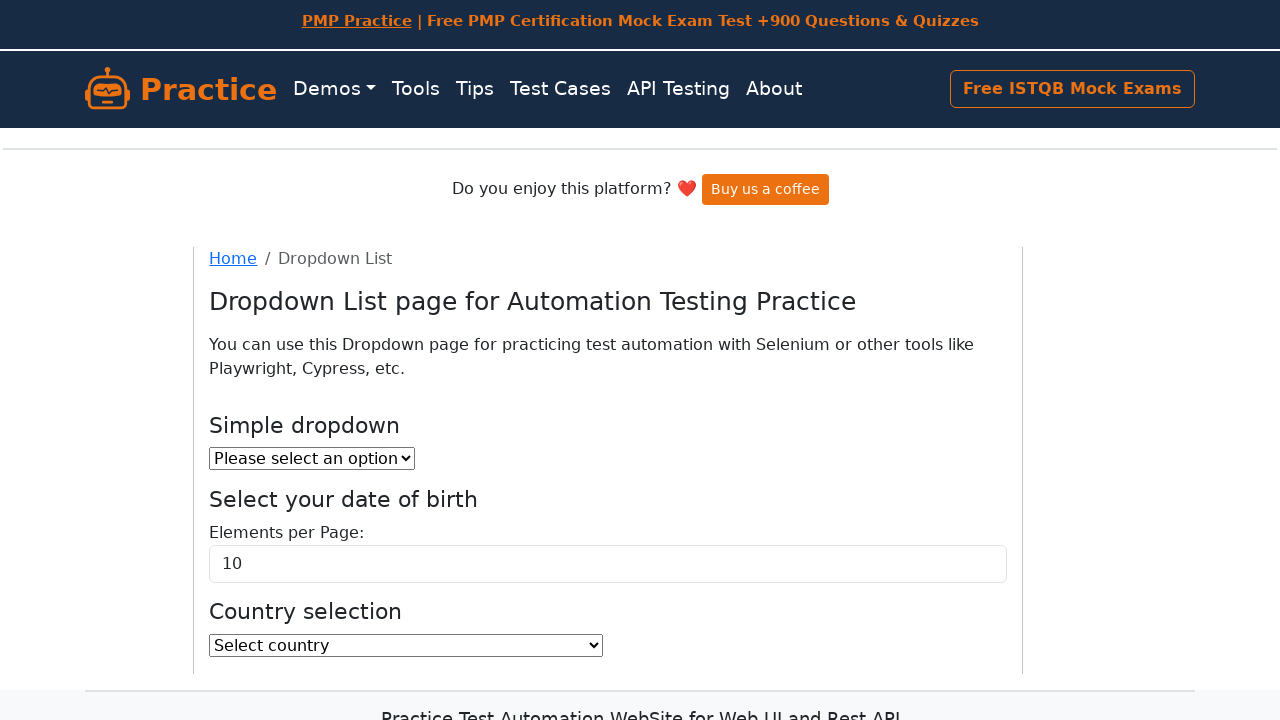

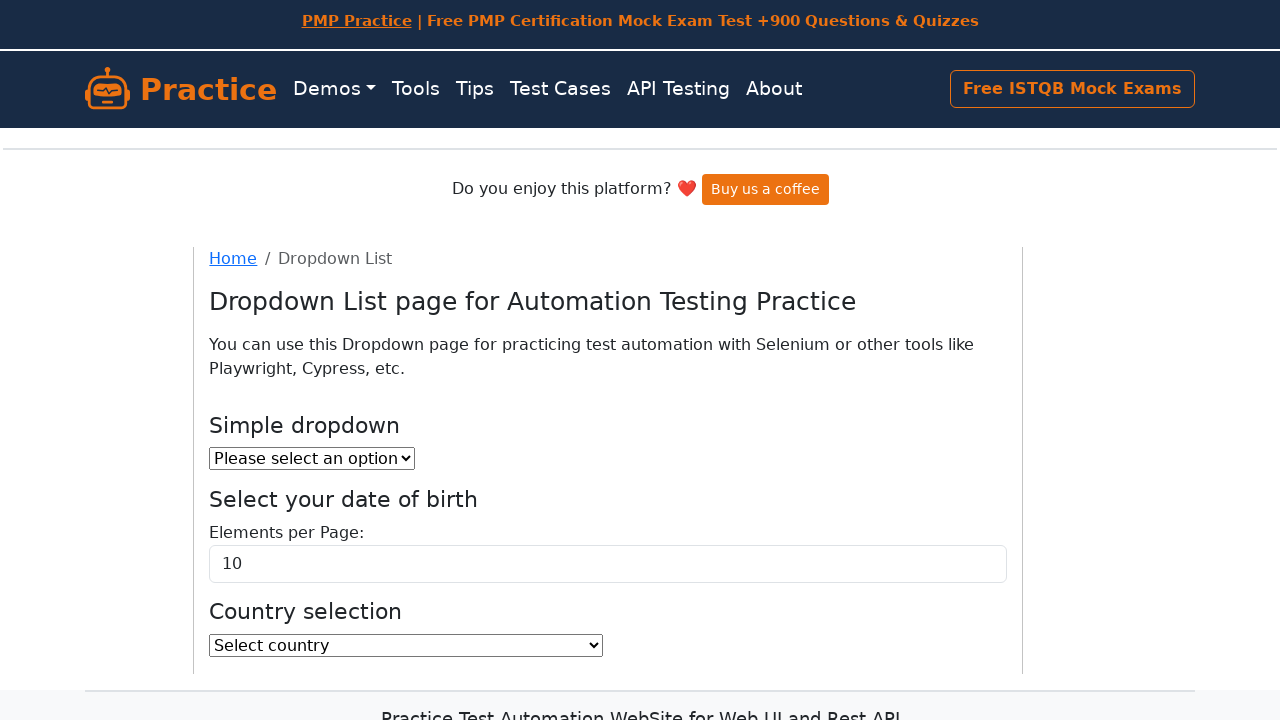